Tests the registration form's negative scenarios by navigating to the registration page, filling in invalid credentials (short username and password), submitting the form, and verifying that an appropriate error message is displayed.

Starting URL: https://anatoly-karpovich.github.io/demo-login-form/

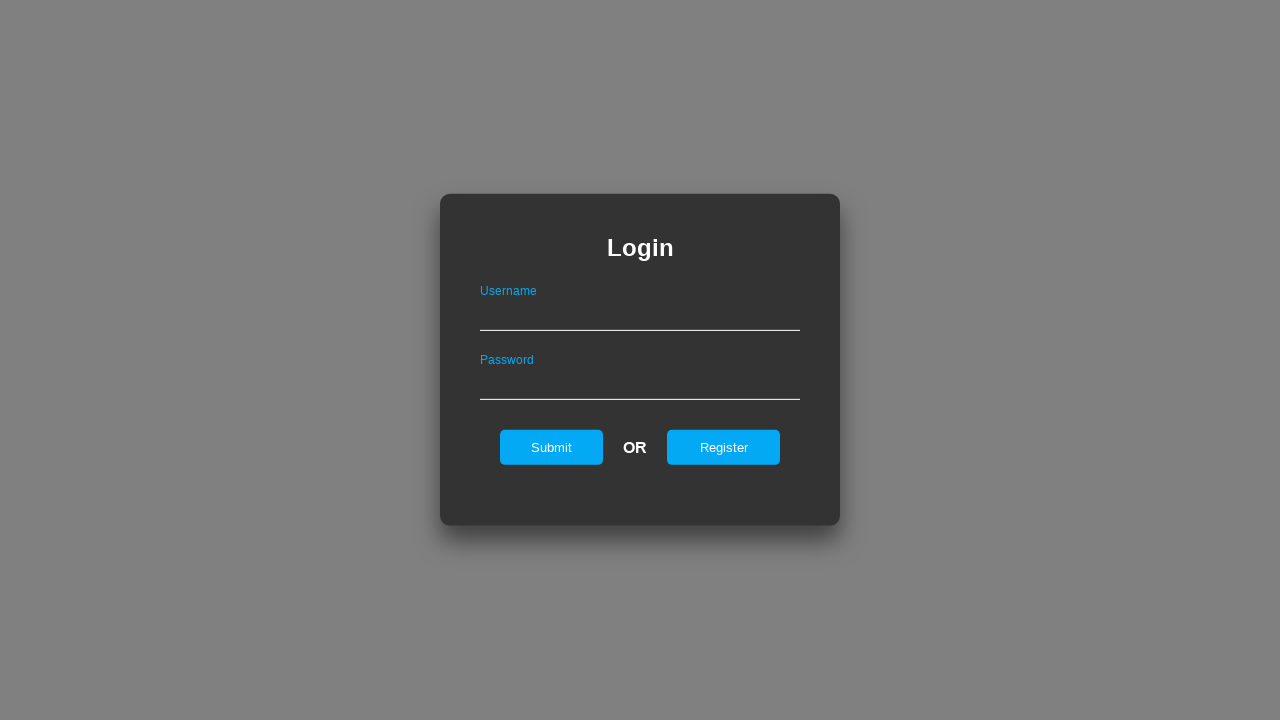

Clicked Register button on login page at (724, 447) on .loginForm input[value="Register"]
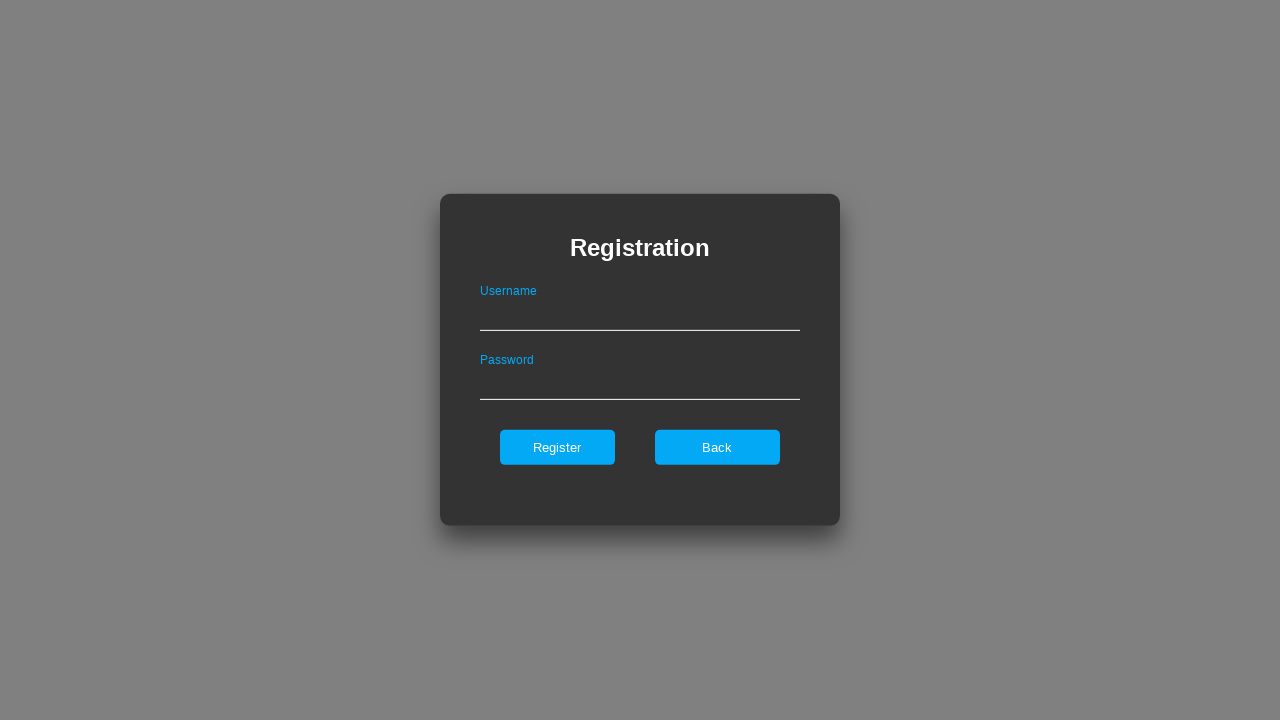

Registration form became visible
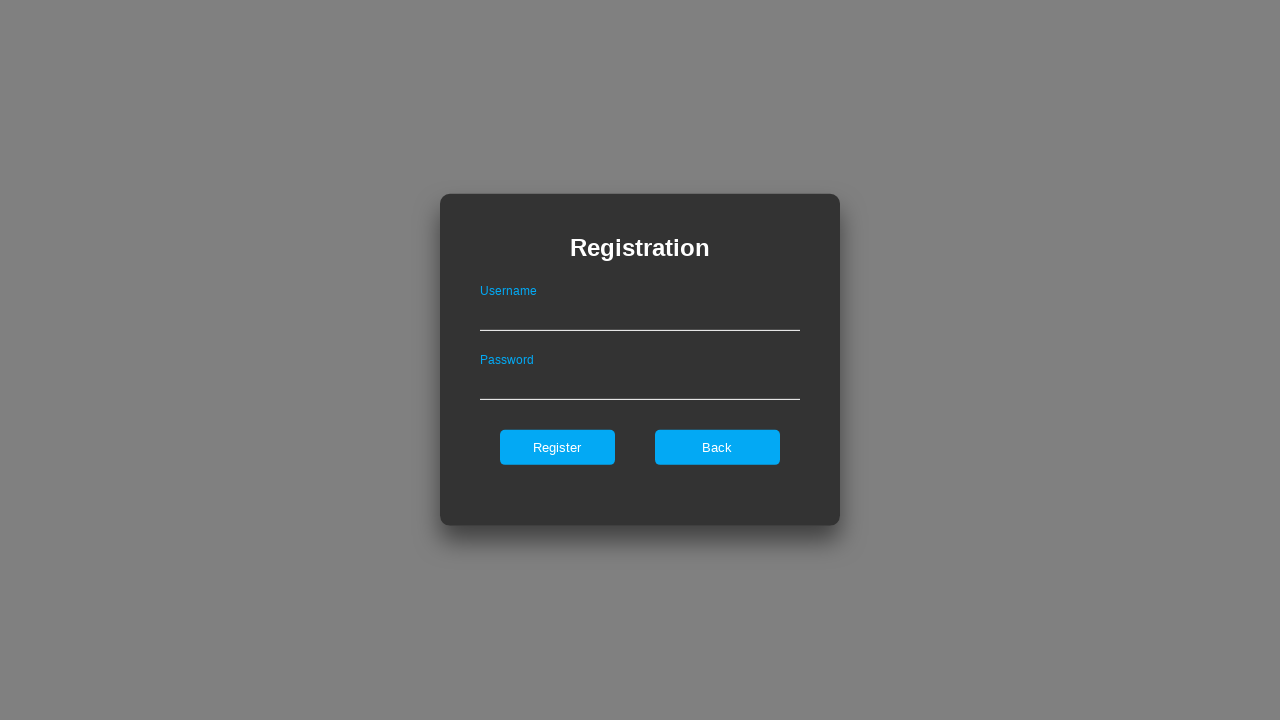

Filled username field with invalid short username 'ab' on .registerForm >> input[type='text']
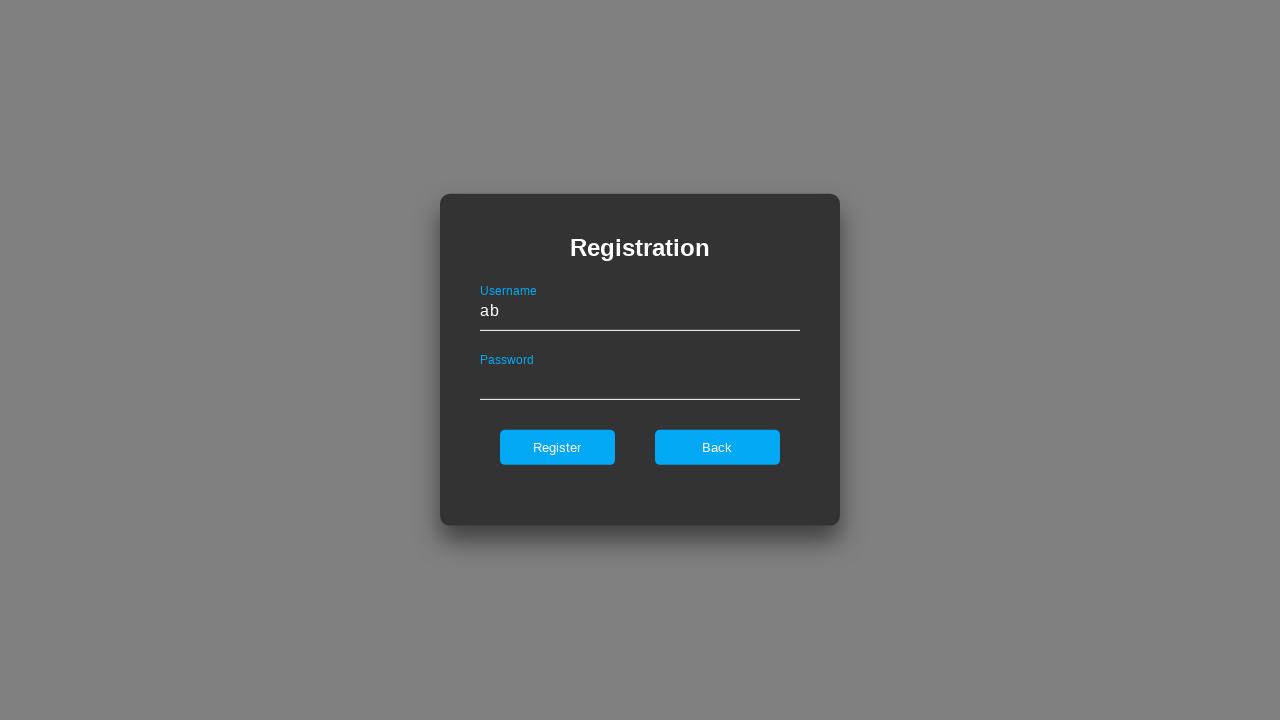

Filled password field with invalid short password '12' on .registerForm >> input[type='password']
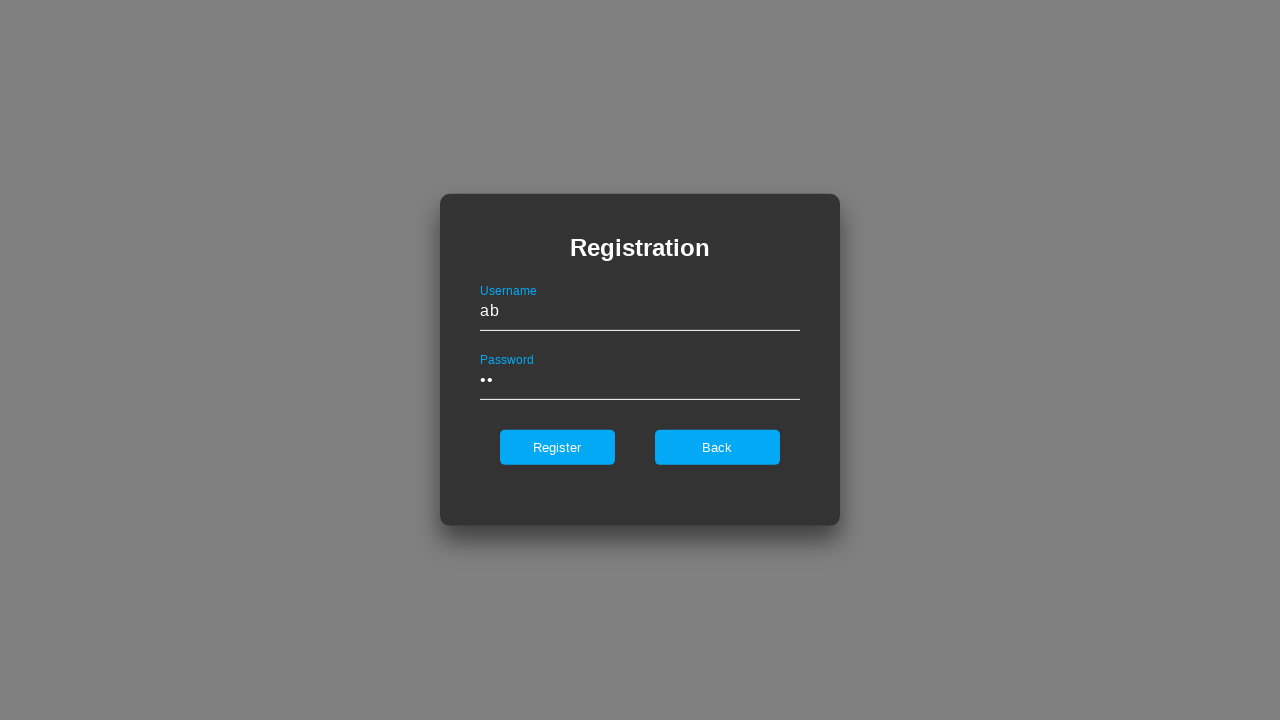

Clicked submit button to register with invalid credentials at (557, 447) on .registerForm >> input[type='submit']
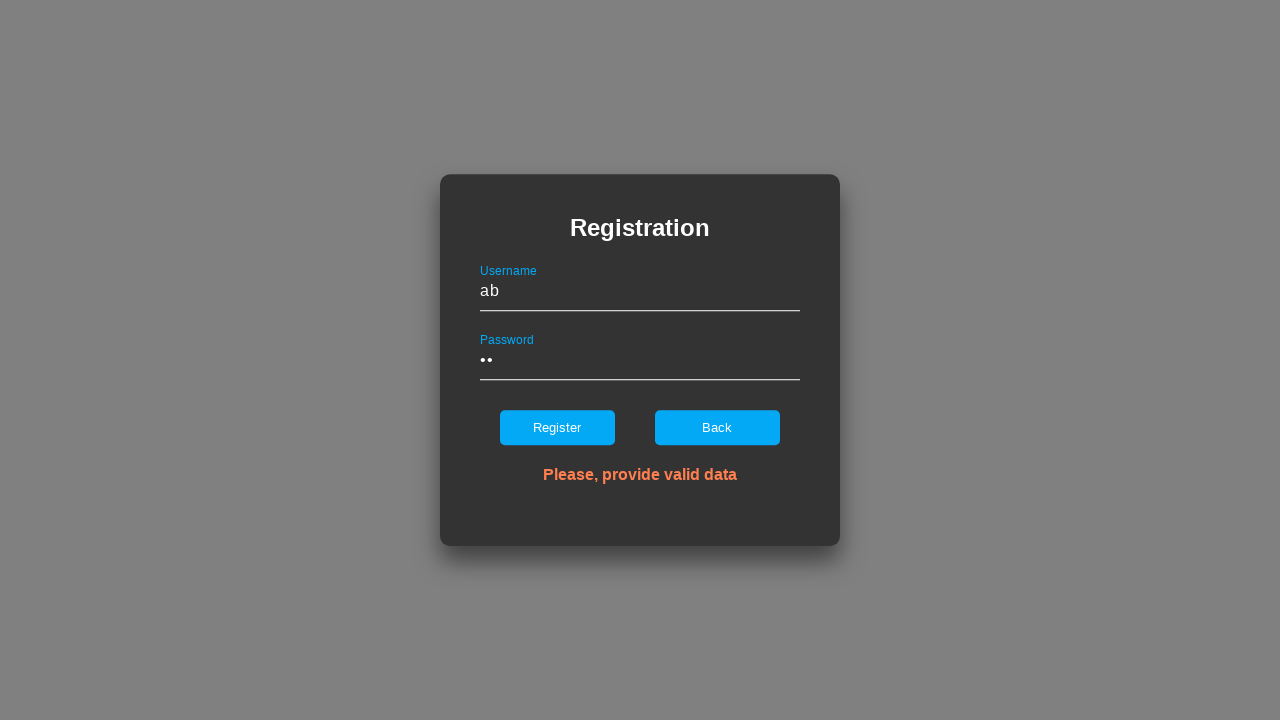

Error message appeared indicating invalid registration attempt
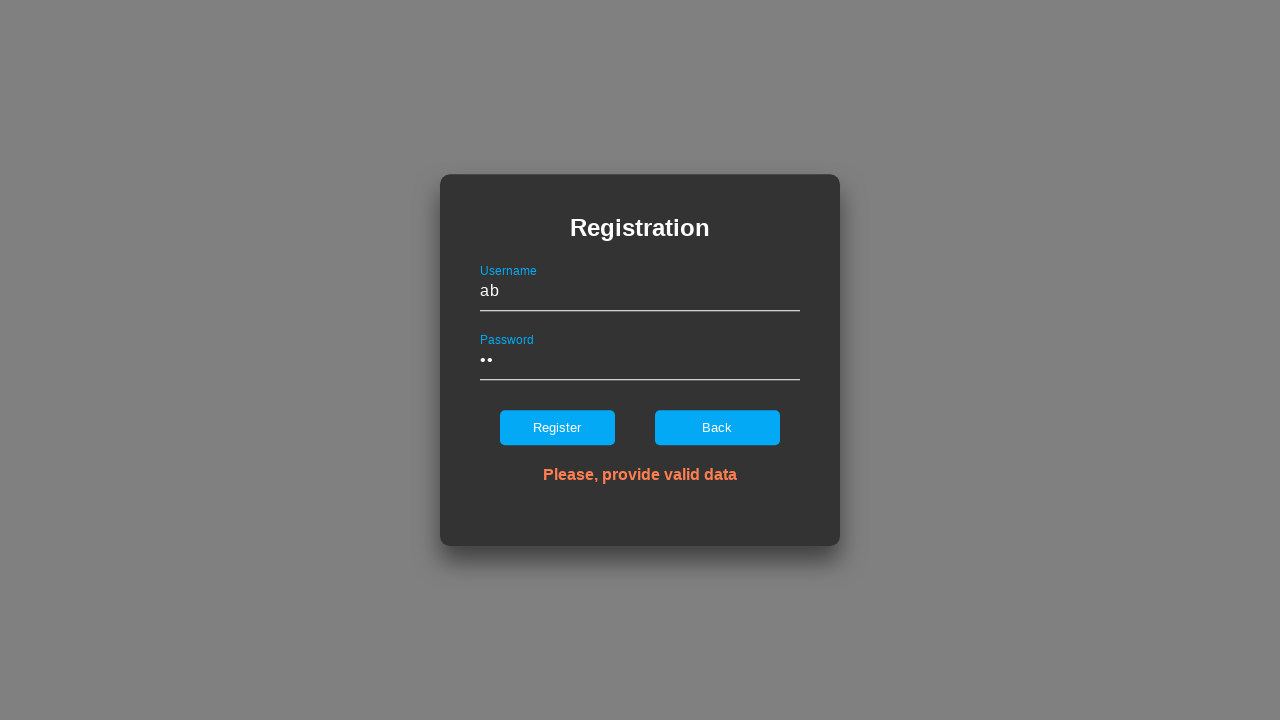

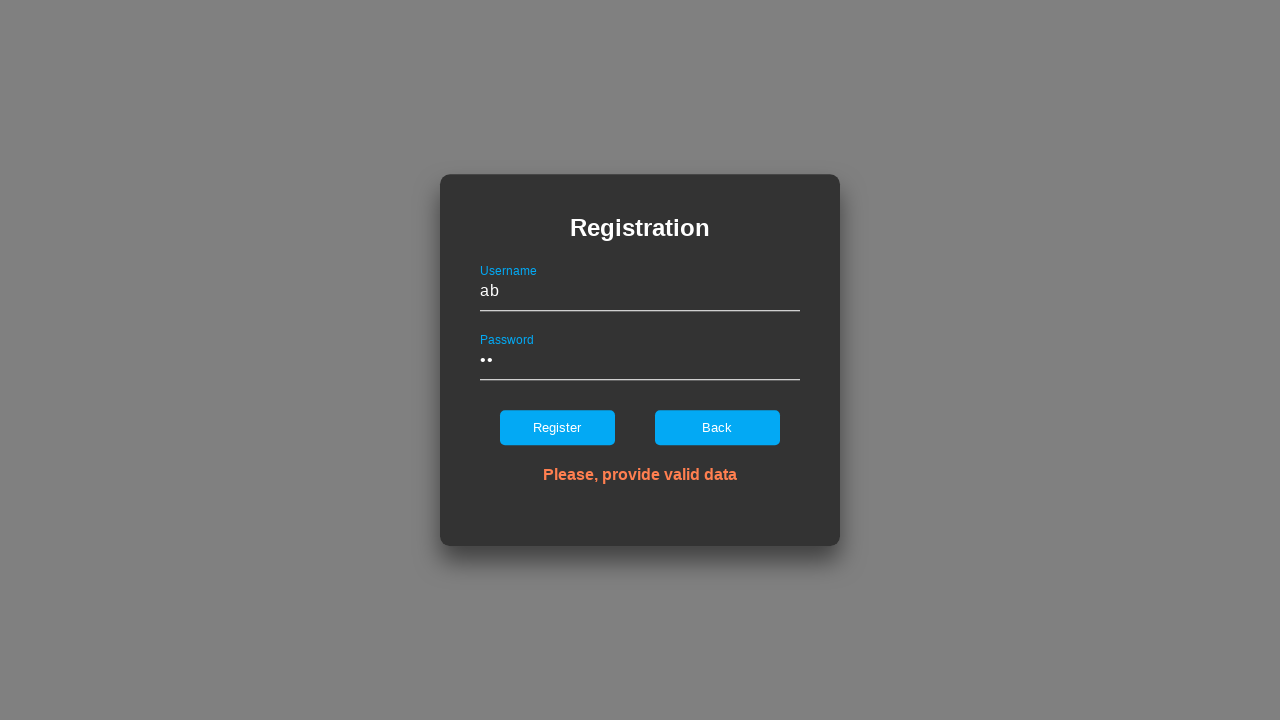